Solves a mathematical captcha by extracting a value from an element attribute, calculating a result, filling the answer, selecting checkboxes, and submitting the form

Starting URL: http://suninjuly.github.io/get_attribute.html

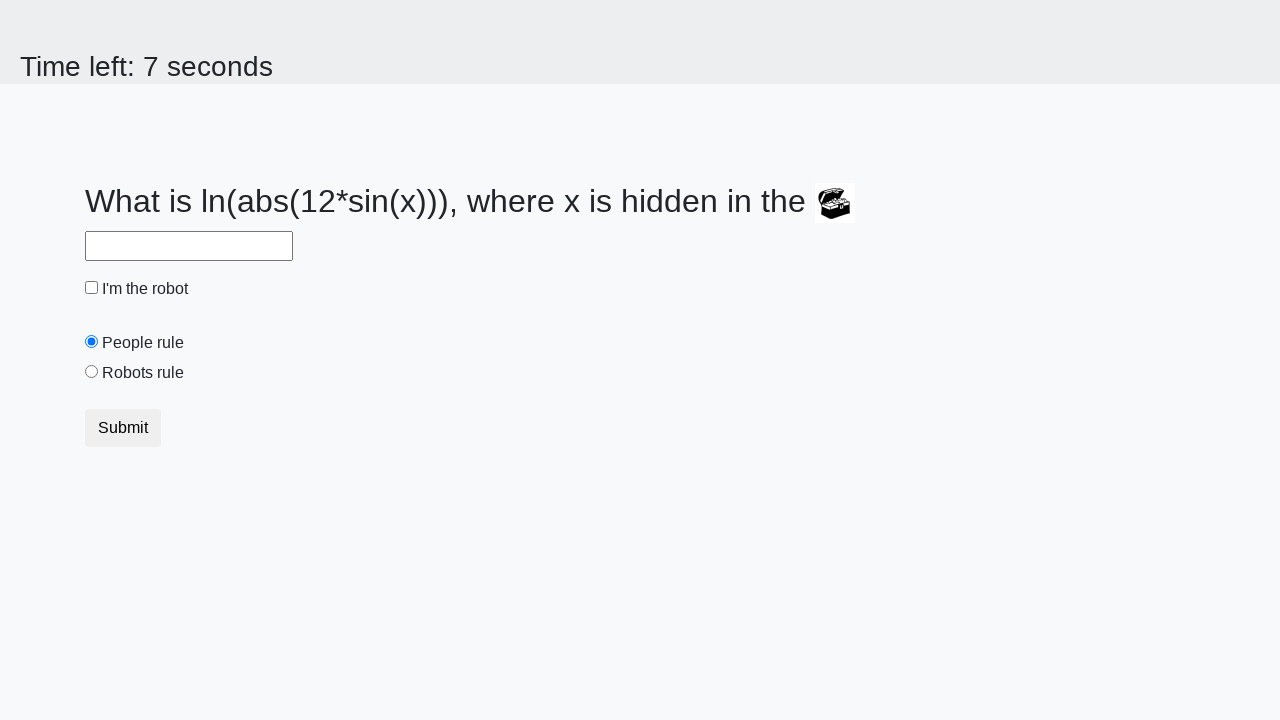

Located the treasure element
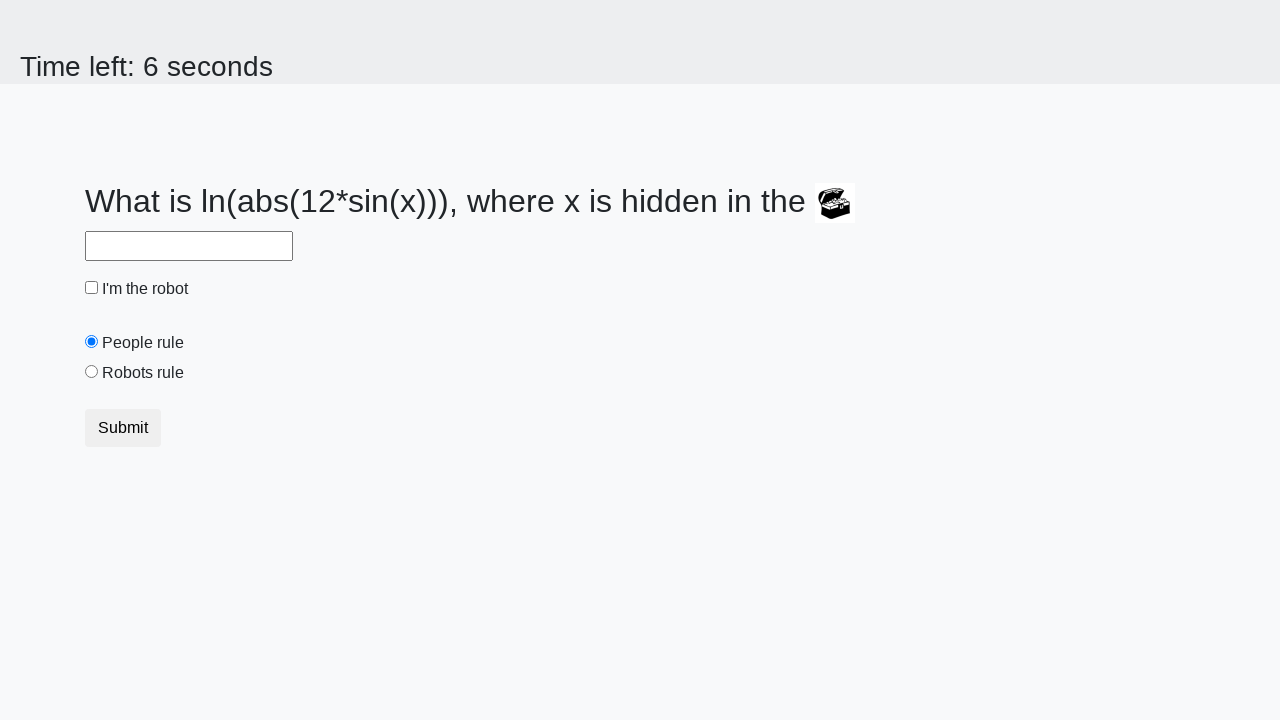

Extracted valuex attribute from treasure element: 212
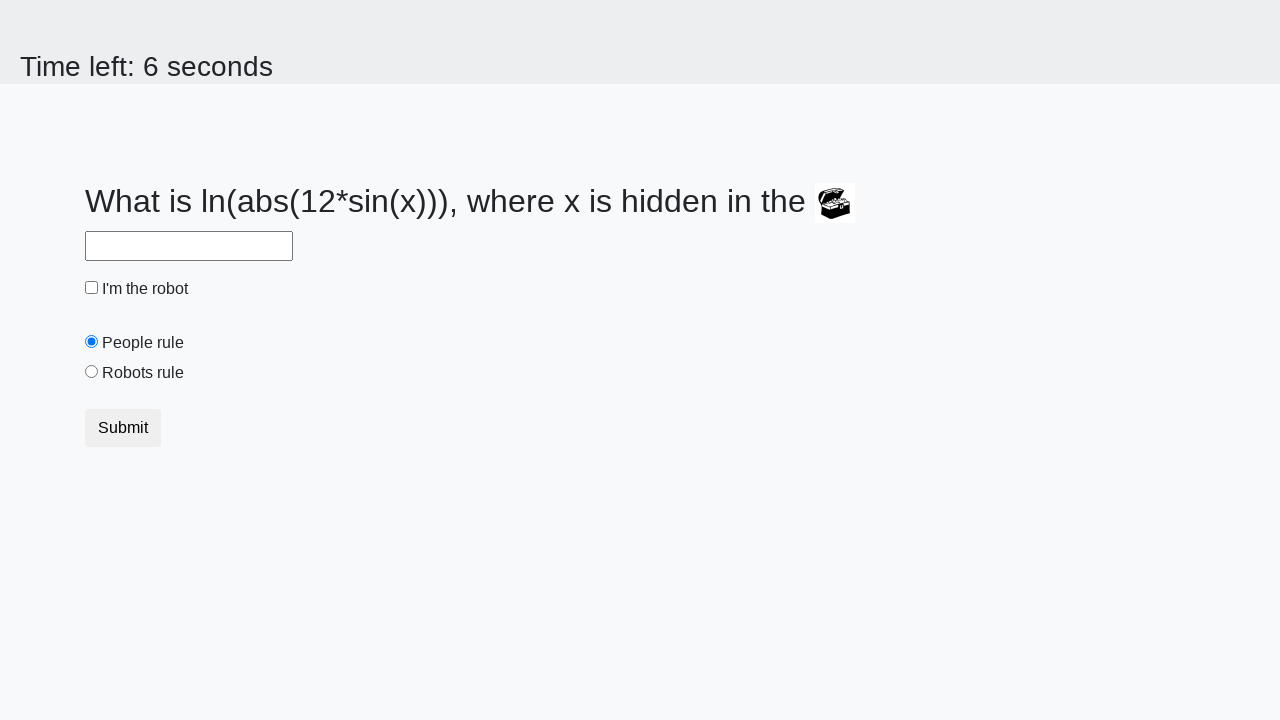

Calculated answer using mathematical formula: 2.483252376028144
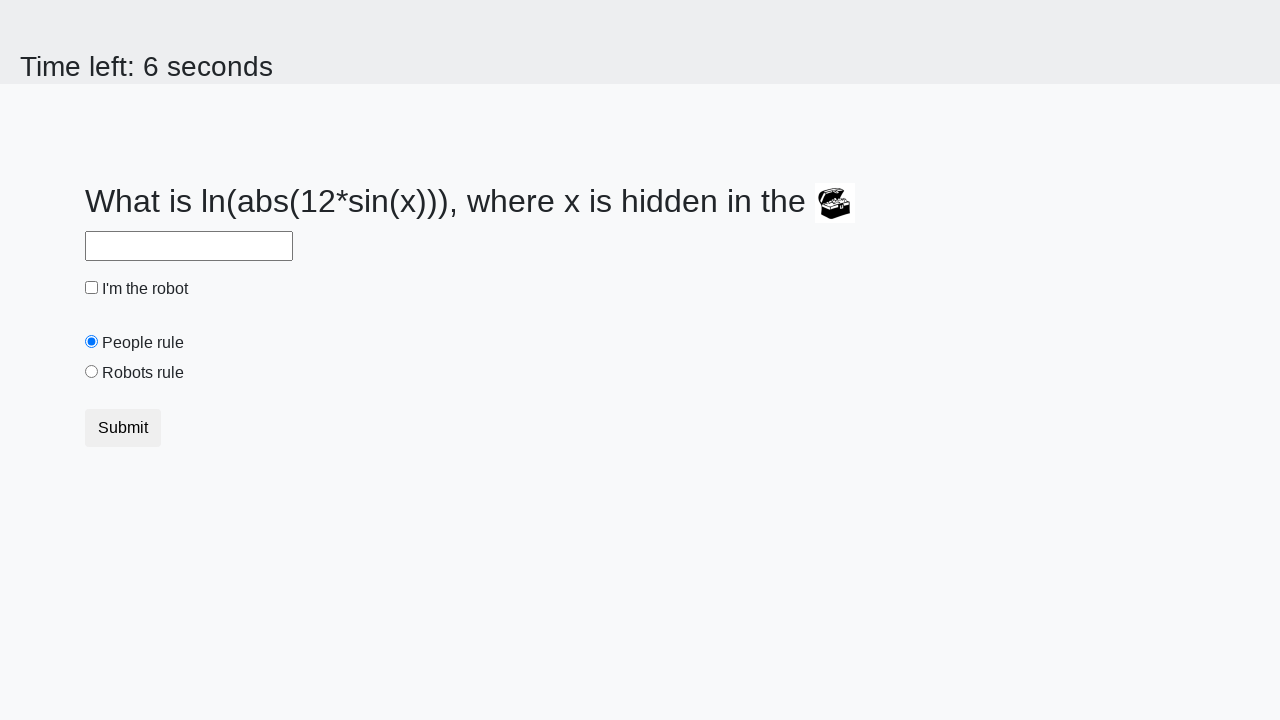

Filled answer field with calculated value: 2.483252376028144 on #answer
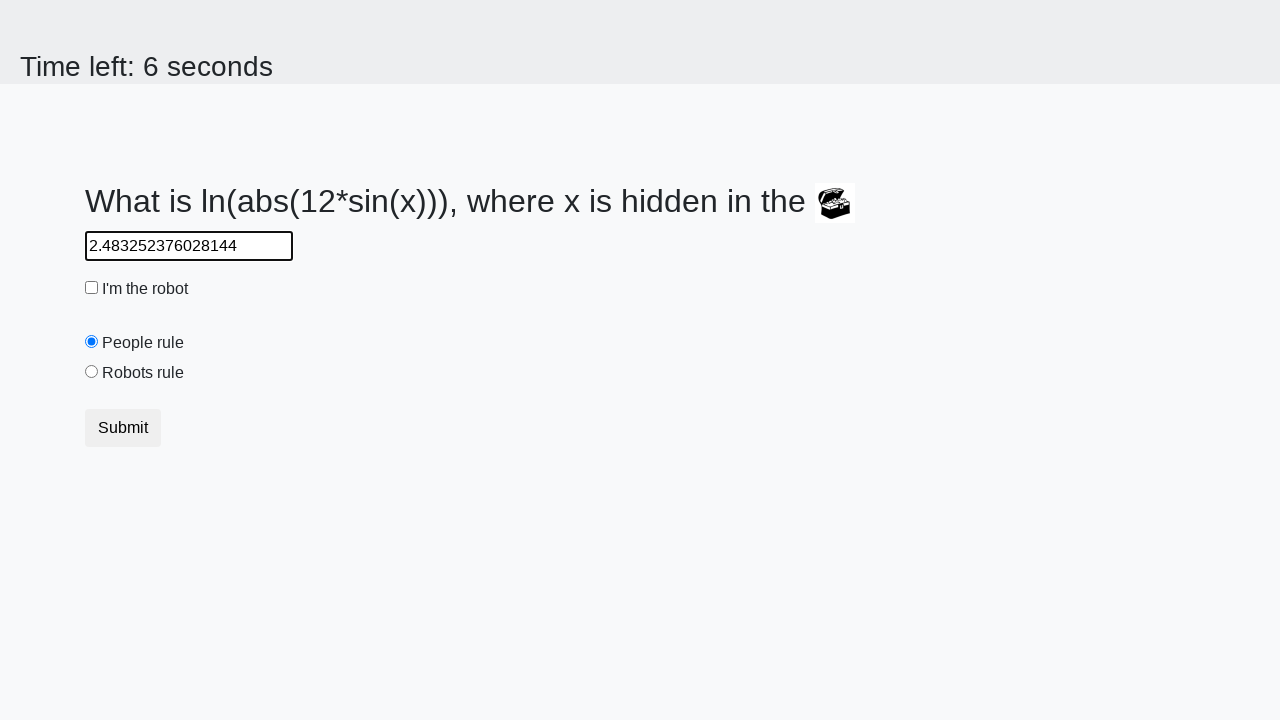

Clicked the robot checkbox at (92, 288) on #robotCheckbox
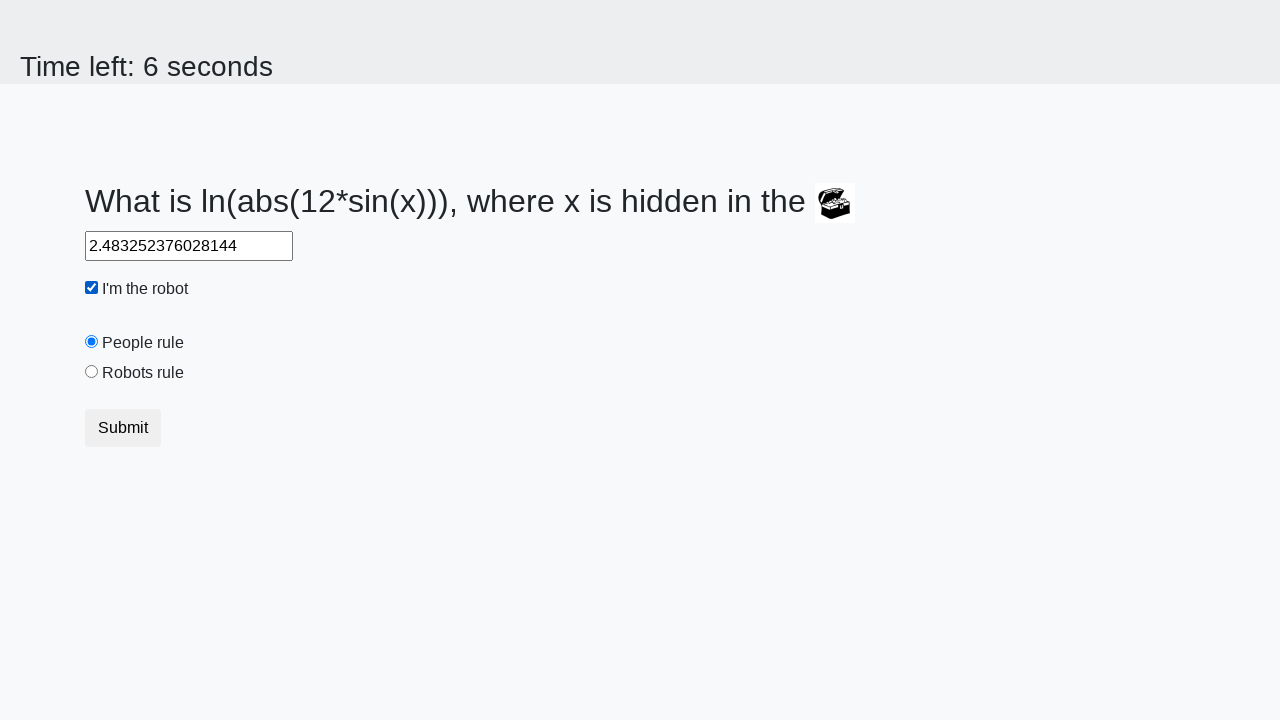

Clicked the robots rule radio button at (92, 372) on #robotsRule
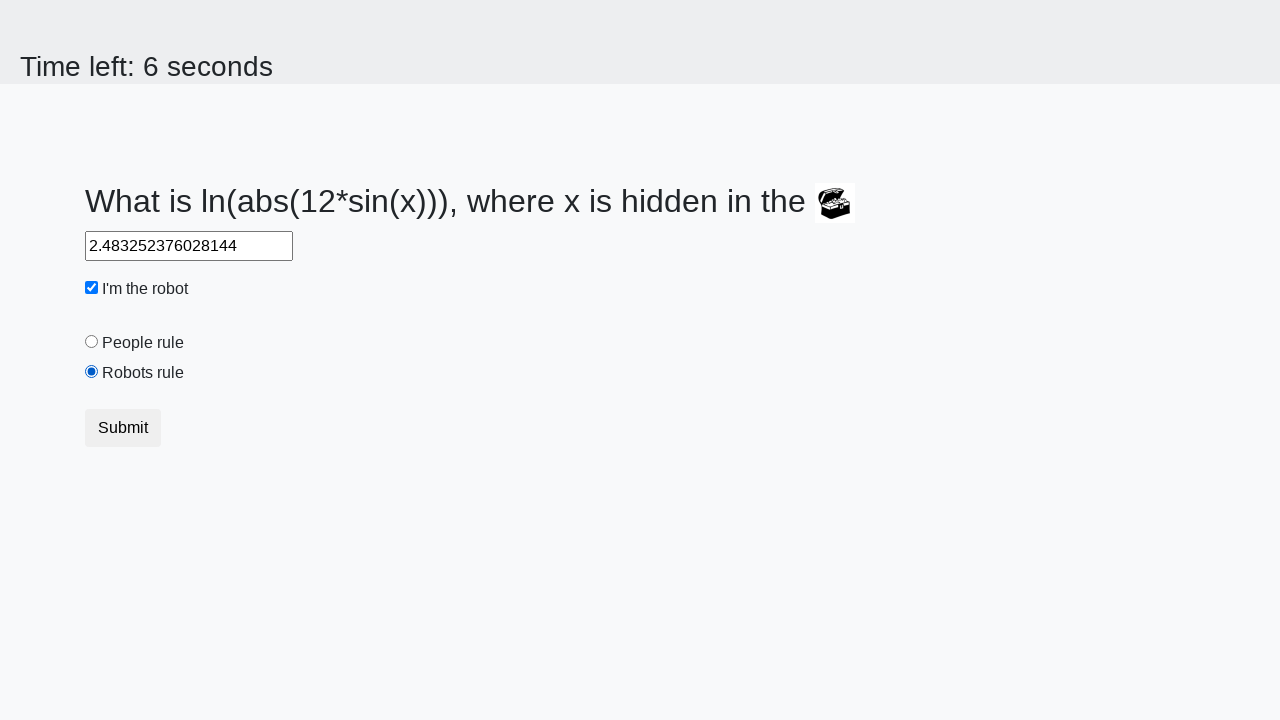

Clicked the Submit button to submit the form at (123, 428) on button:has-text('Submit')
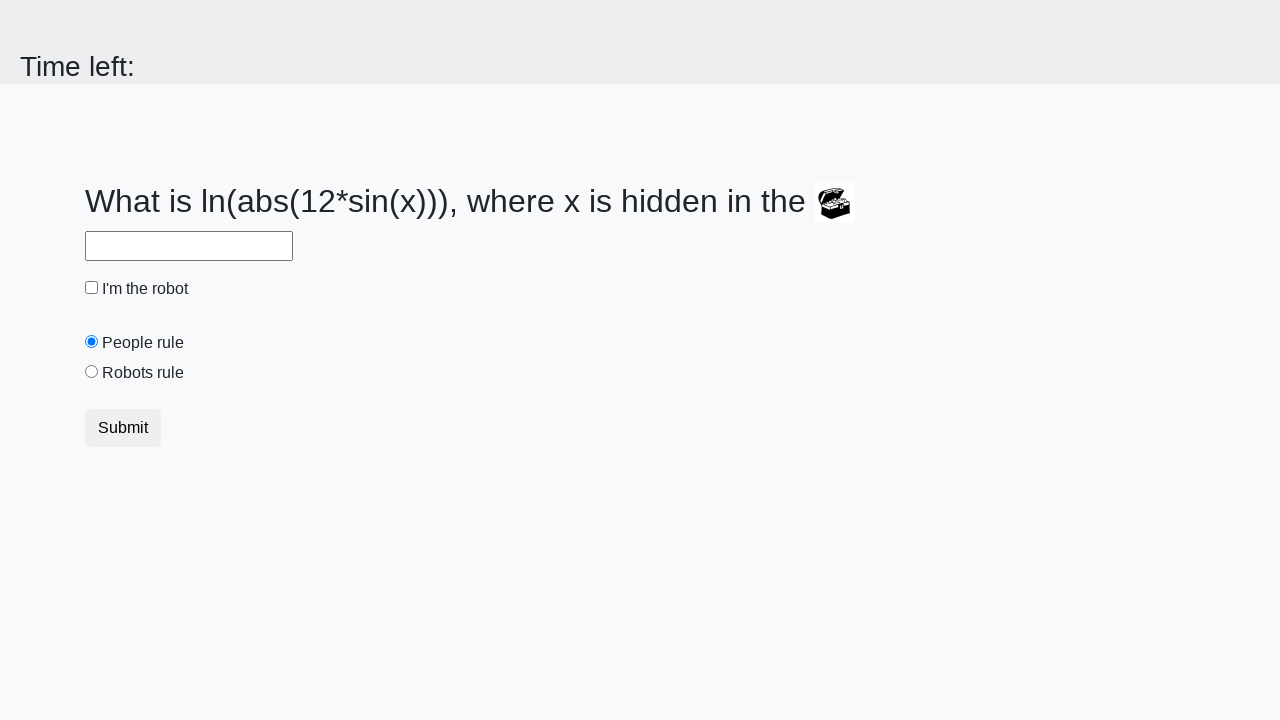

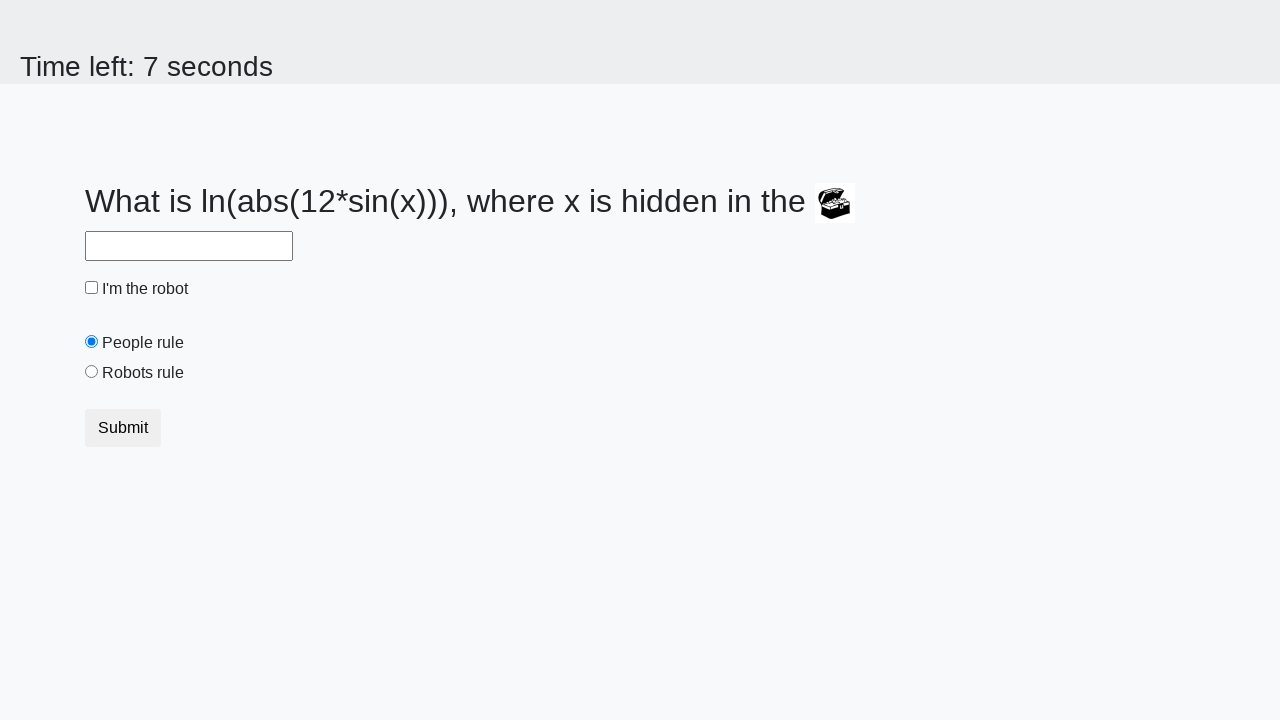